Navigates to Mars news page and waits for news content to load, verifying the page displays news items

Starting URL: https://data-class-mars.s3.amazonaws.com/Mars/index.html

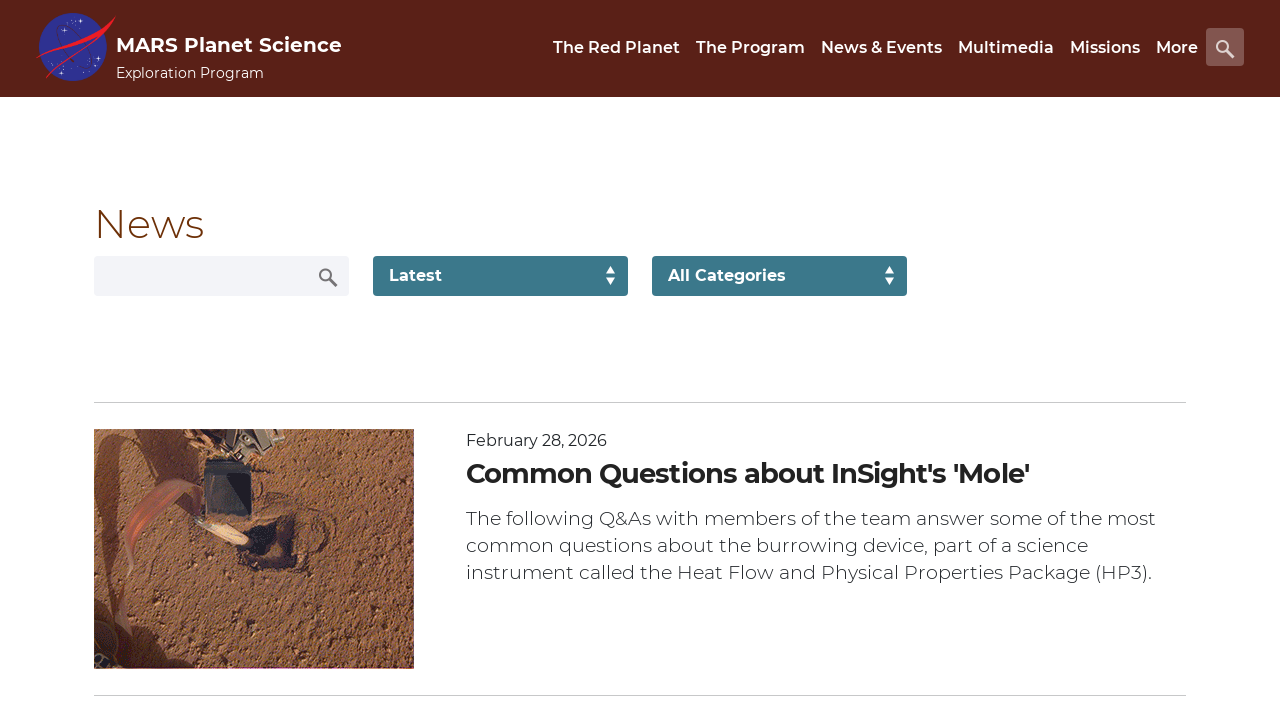

Waited for news content container to load
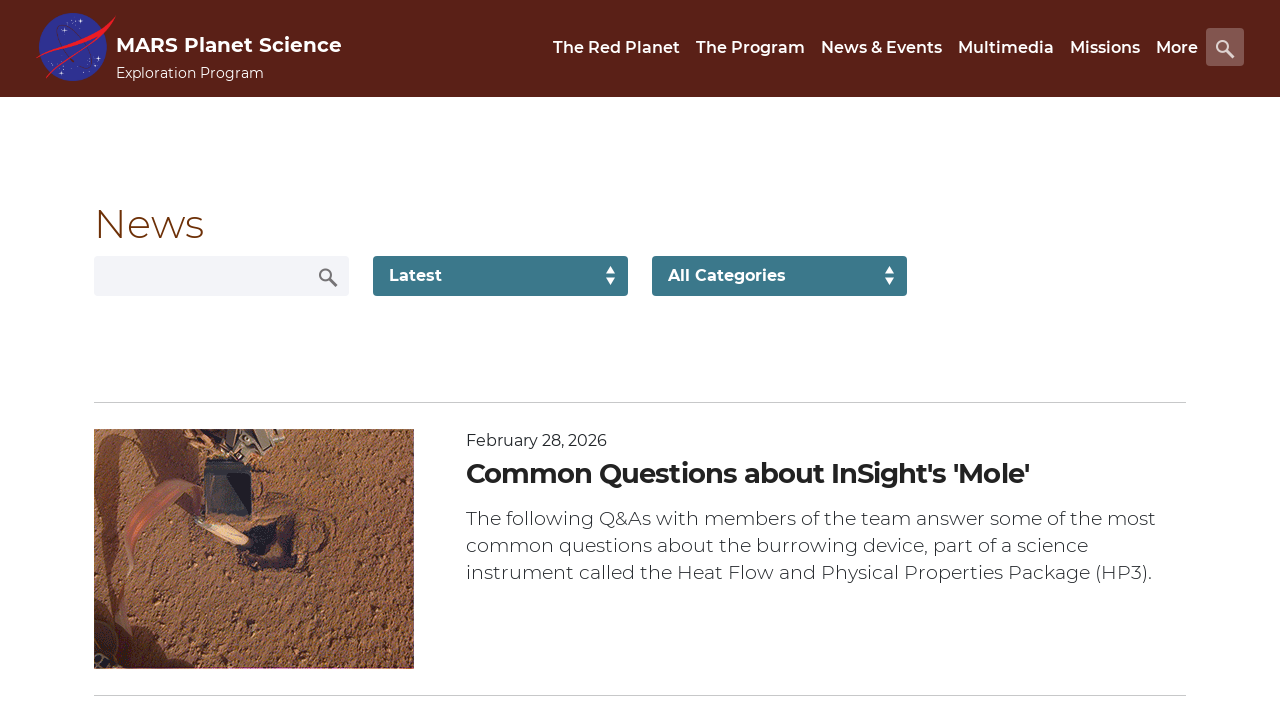

Verified news title elements are present
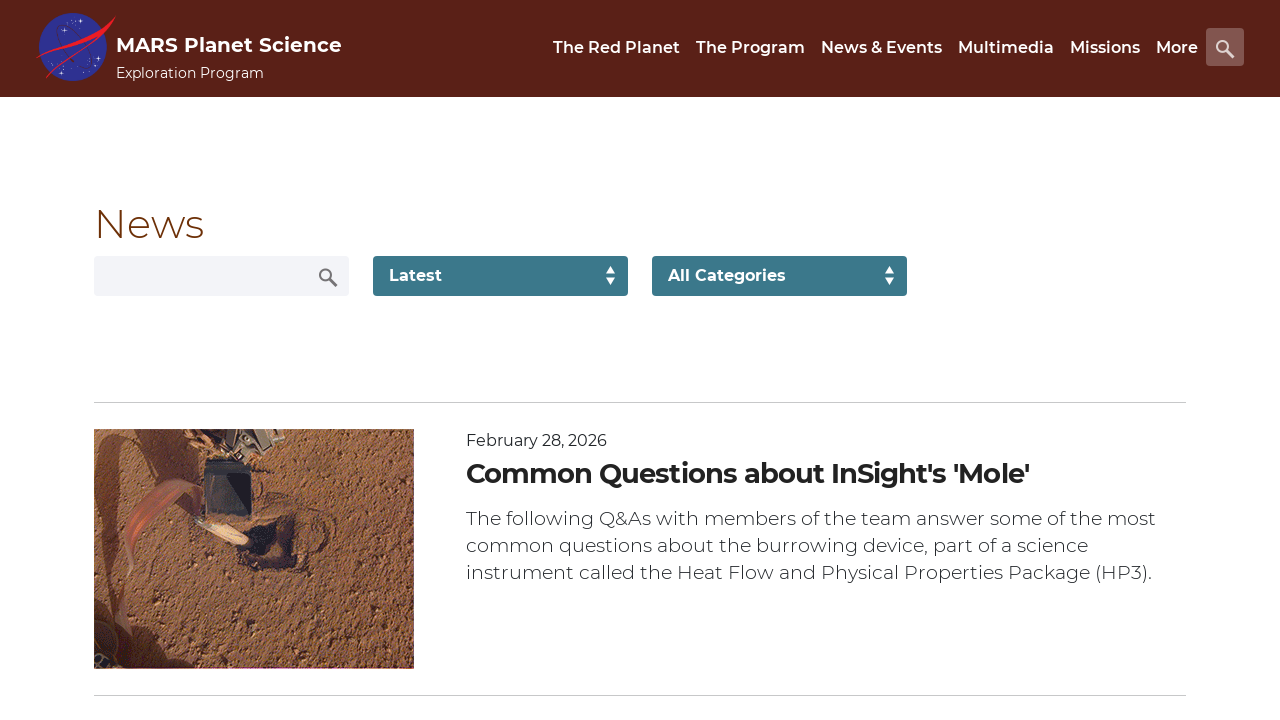

Verified news article teaser body elements are present
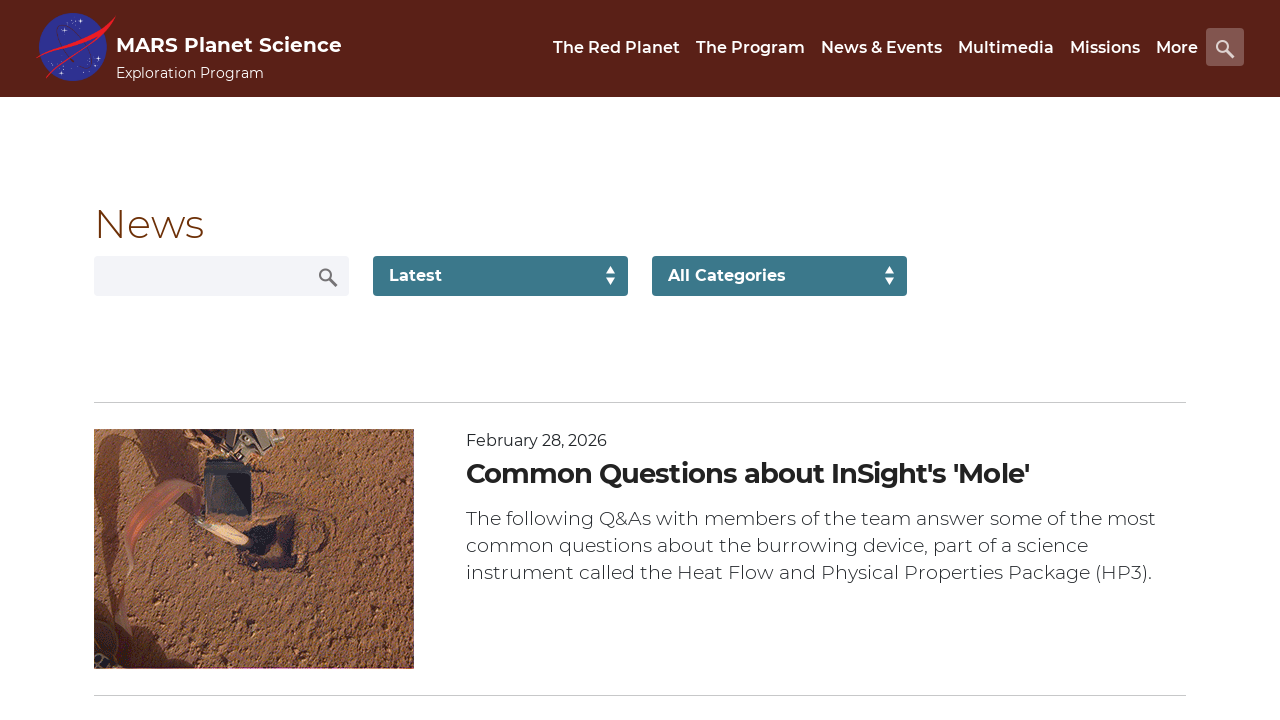

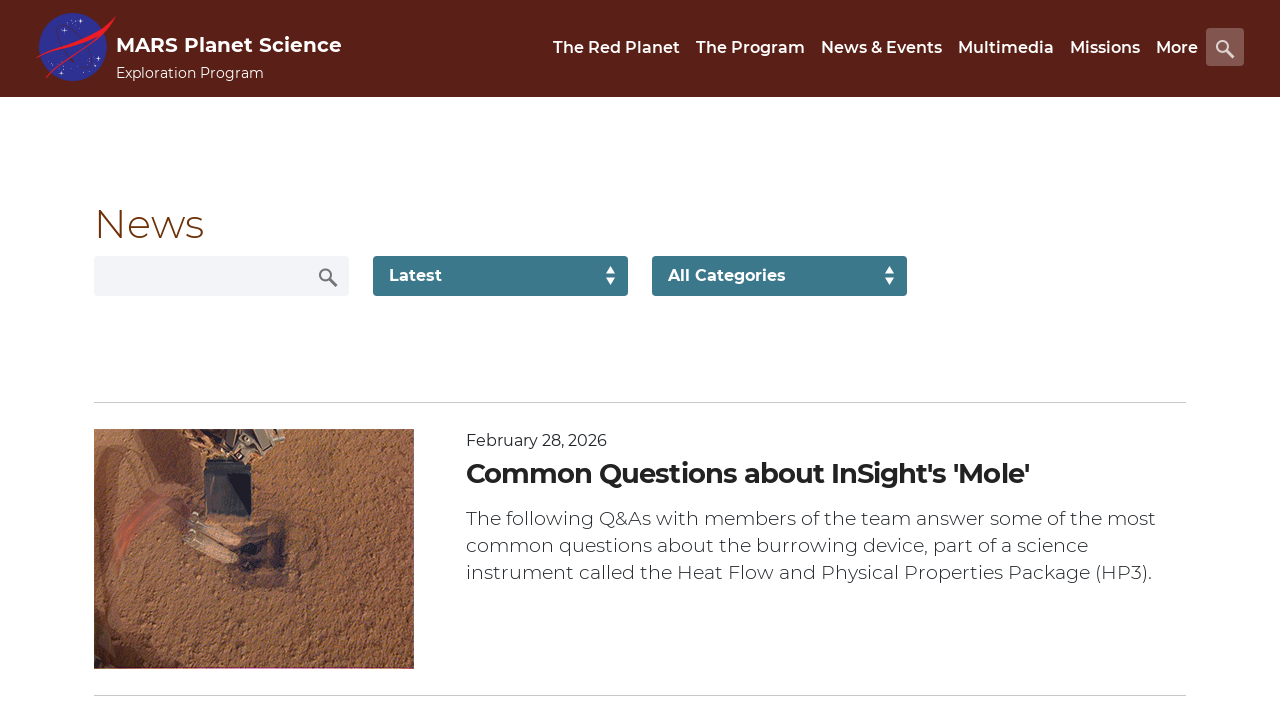